Tests JavaScript prompt alert functionality by clicking a button to trigger a prompt, entering text into the prompt, accepting it, and verifying the result message is displayed correctly.

Starting URL: https://the-internet.herokuapp.com/javascript_alerts

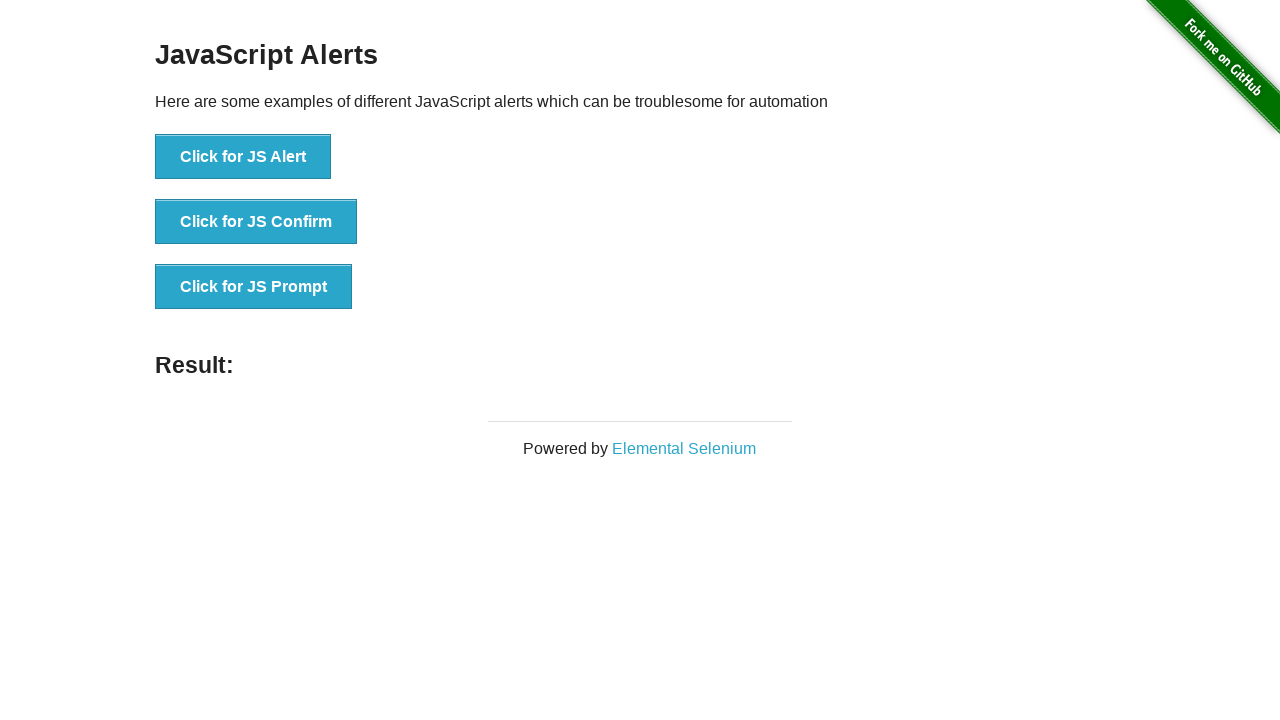

Clicked the 'Click for JS Prompt' button to trigger JavaScript prompt dialog at (254, 287) on xpath=//button[normalize-space()='Click for JS Prompt']
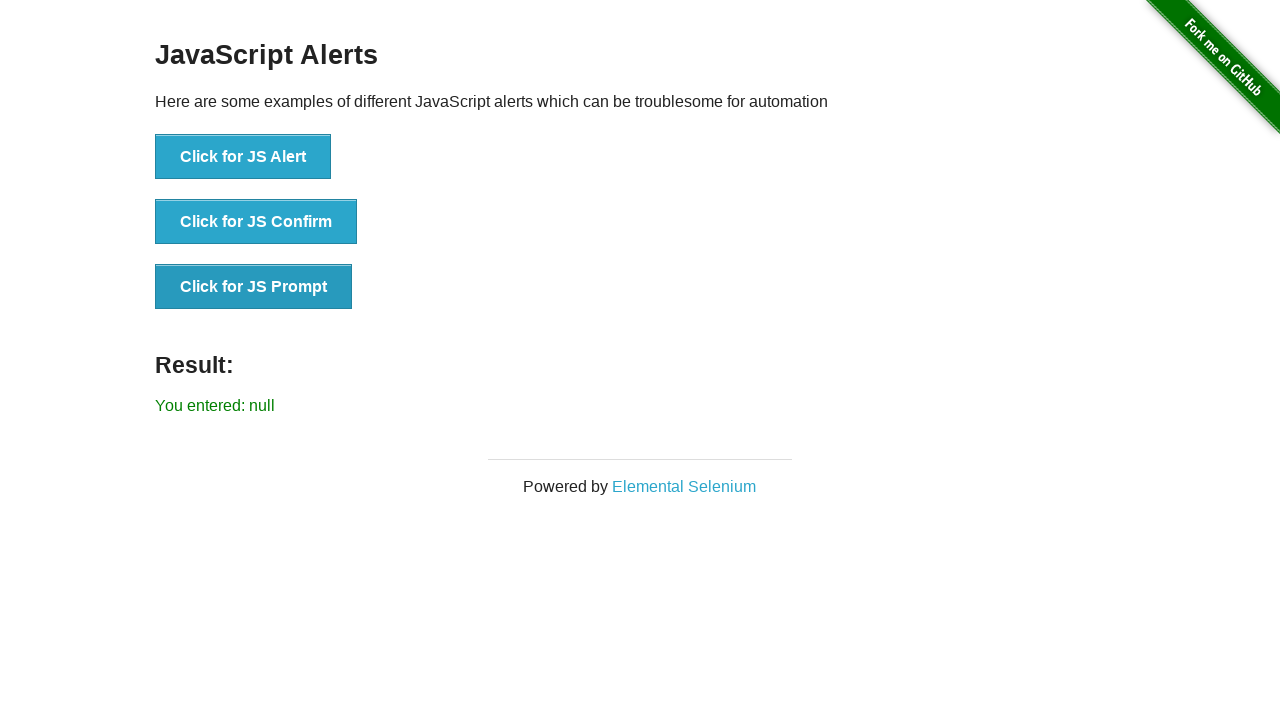

Set up dialog handler to accept prompt with text 'Welcome'
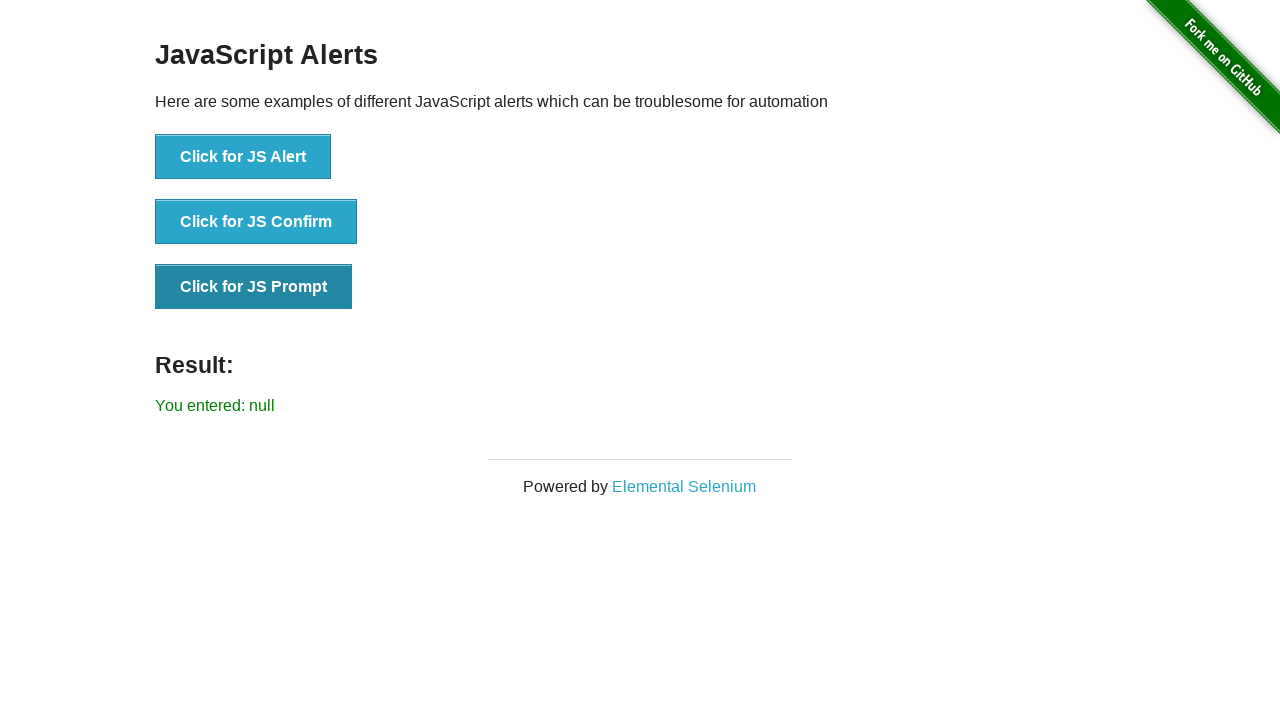

Configured dialog event handler to accept prompt with 'Welcome' text
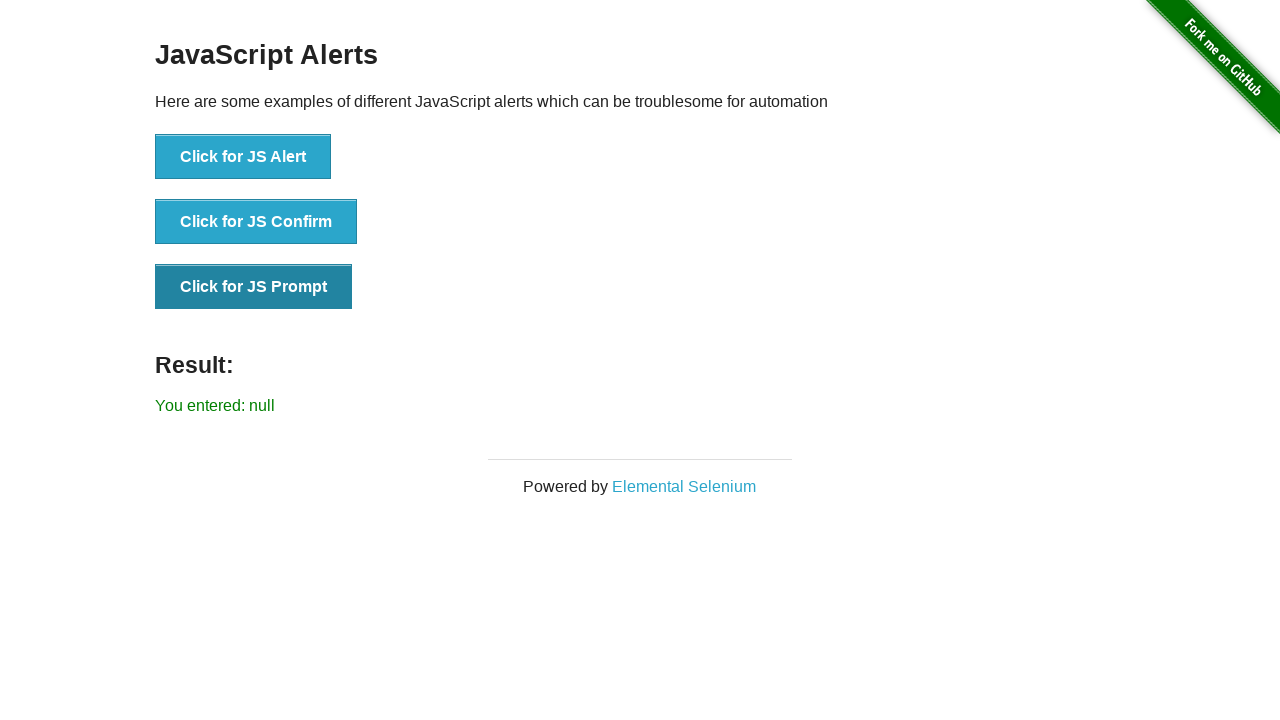

Clicked the 'Click for JS Prompt' button to trigger the prompt dialog at (254, 287) on xpath=//button[normalize-space()='Click for JS Prompt']
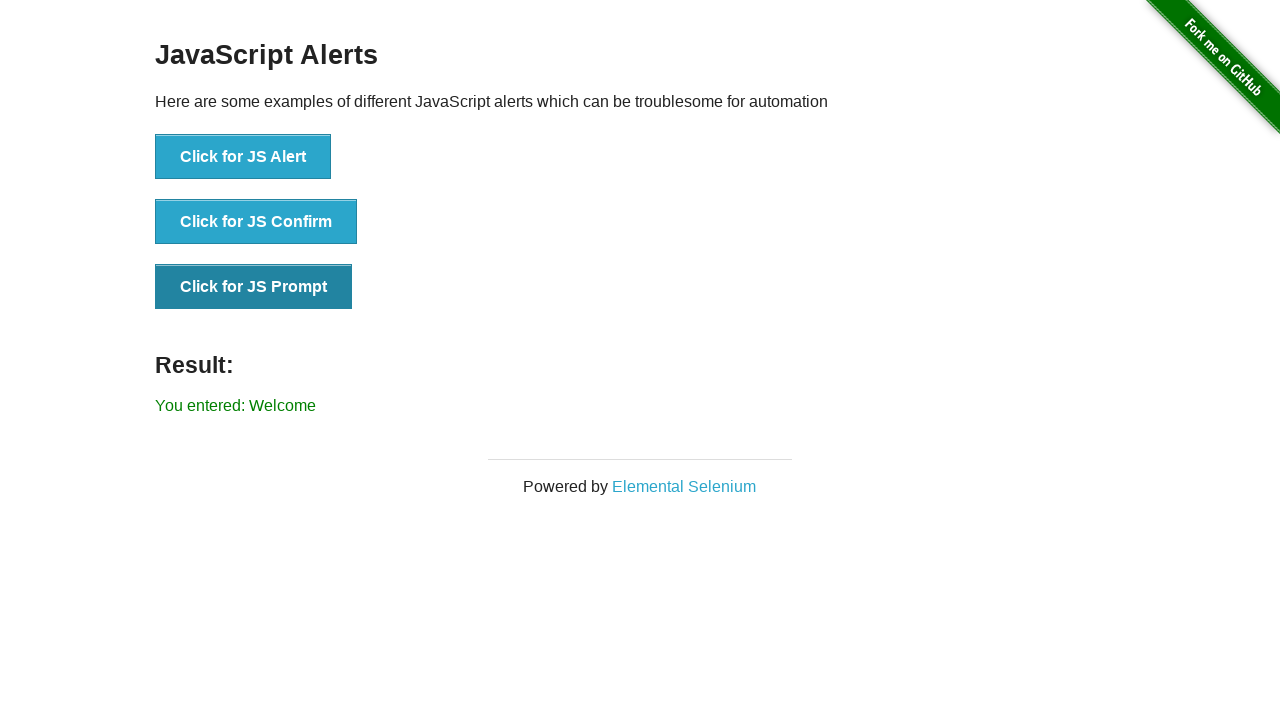

Waited for result element to appear on the page
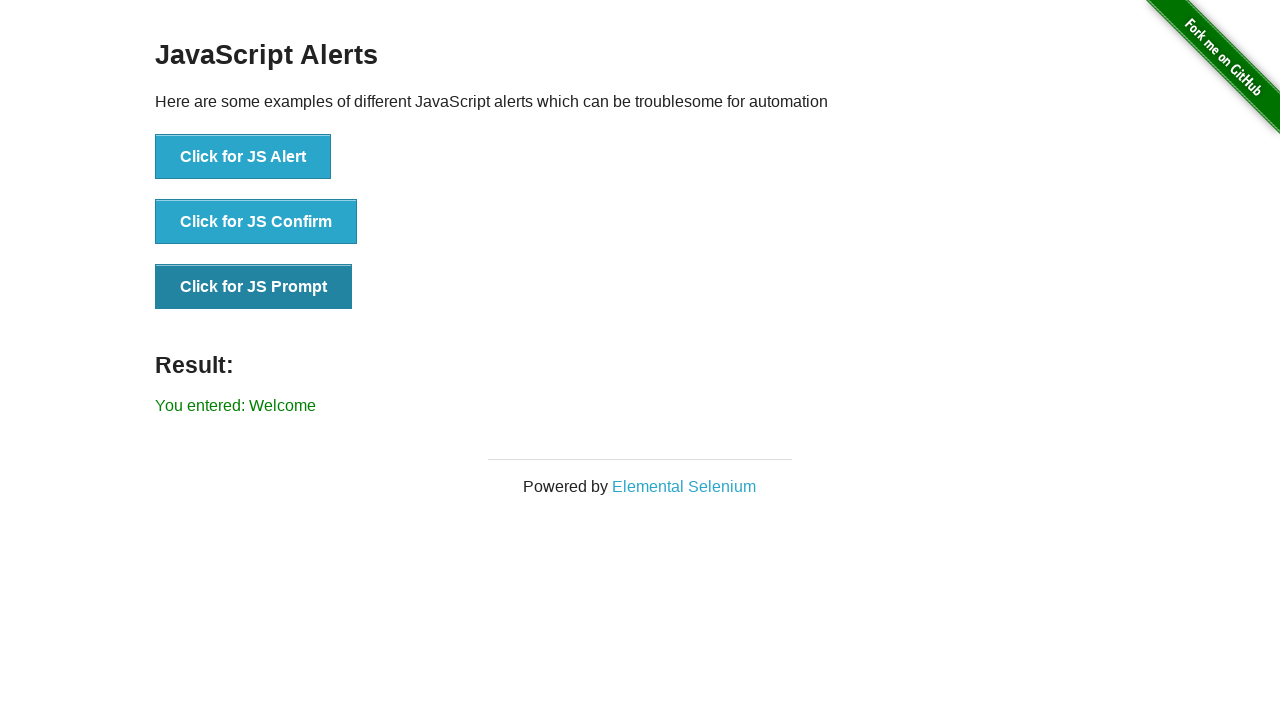

Located the result element displaying the prompt response
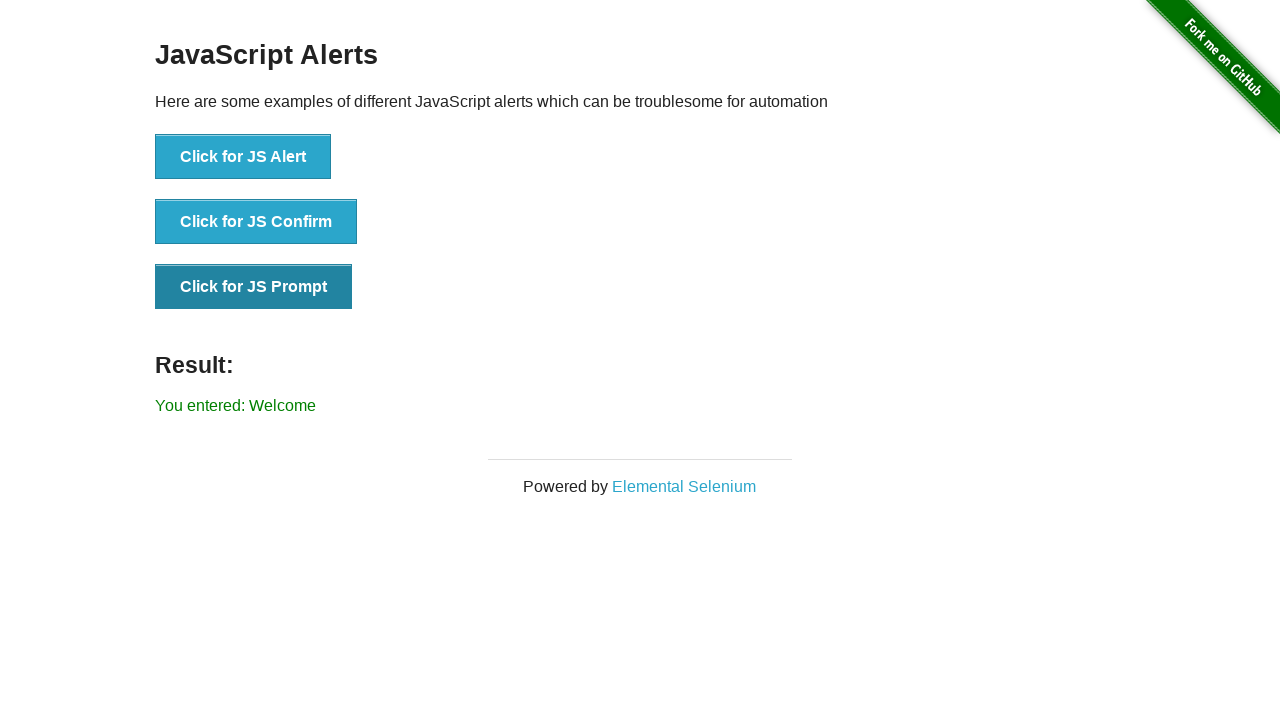

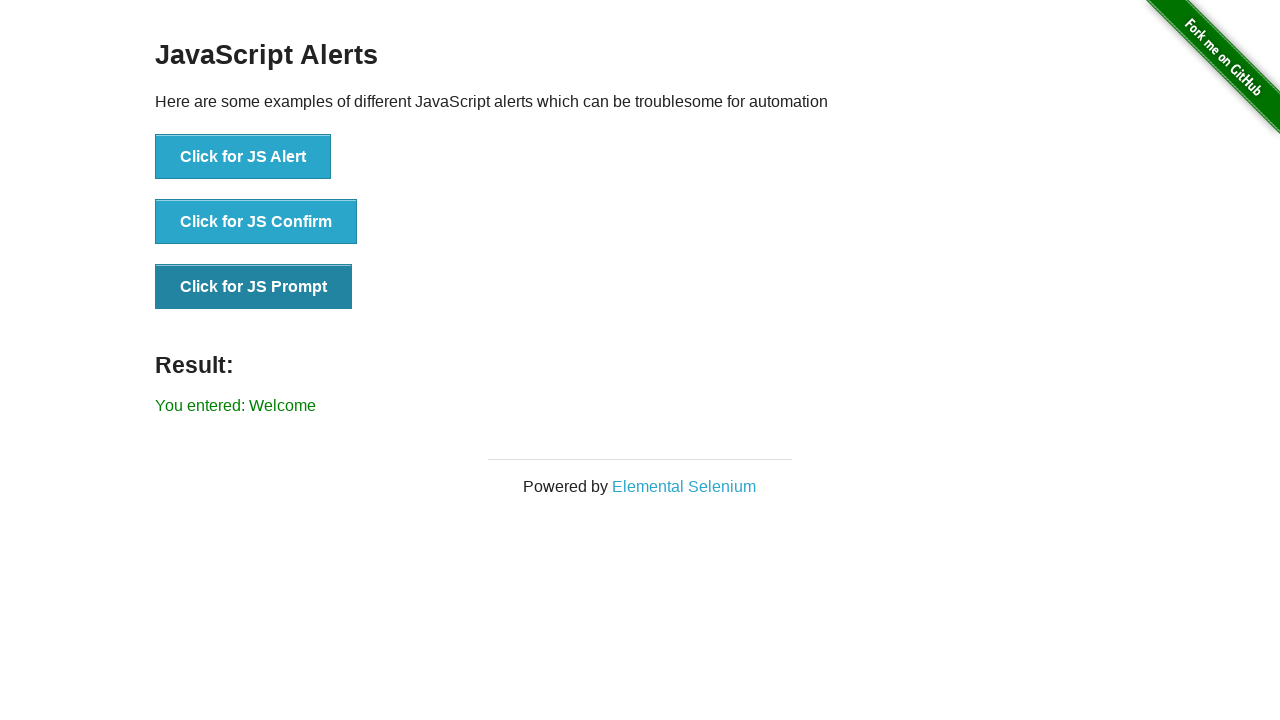